Navigates to QA automation practice site and clicks on the API Automation tutorial link

Starting URL: https://qa-automation-practice.netlify.app/

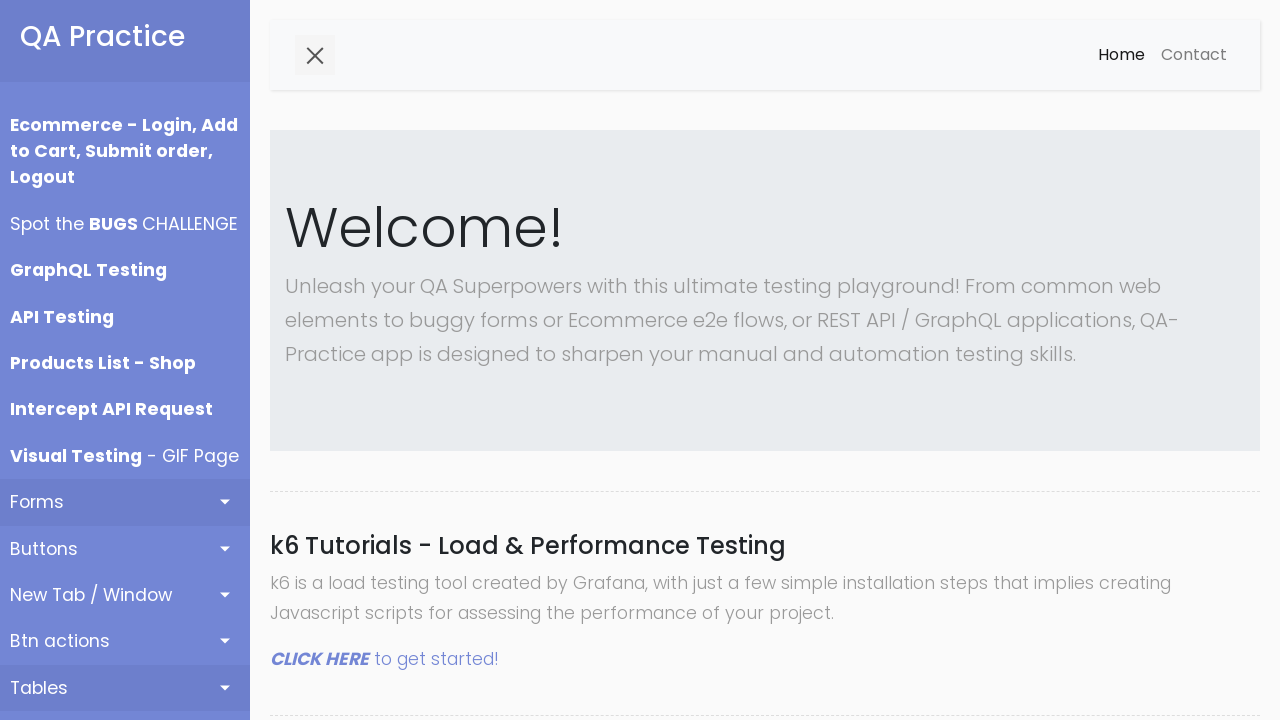

Navigated to QA automation practice site
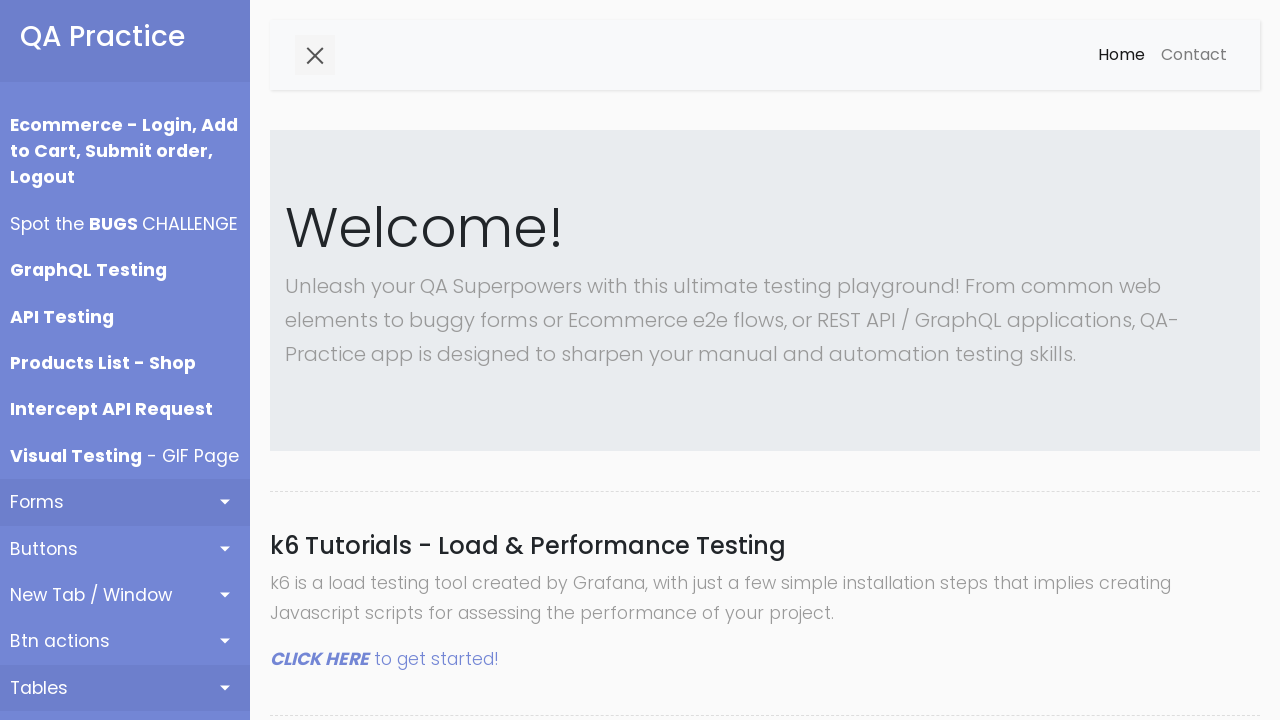

Waited for API Automation Tutorials heading to load
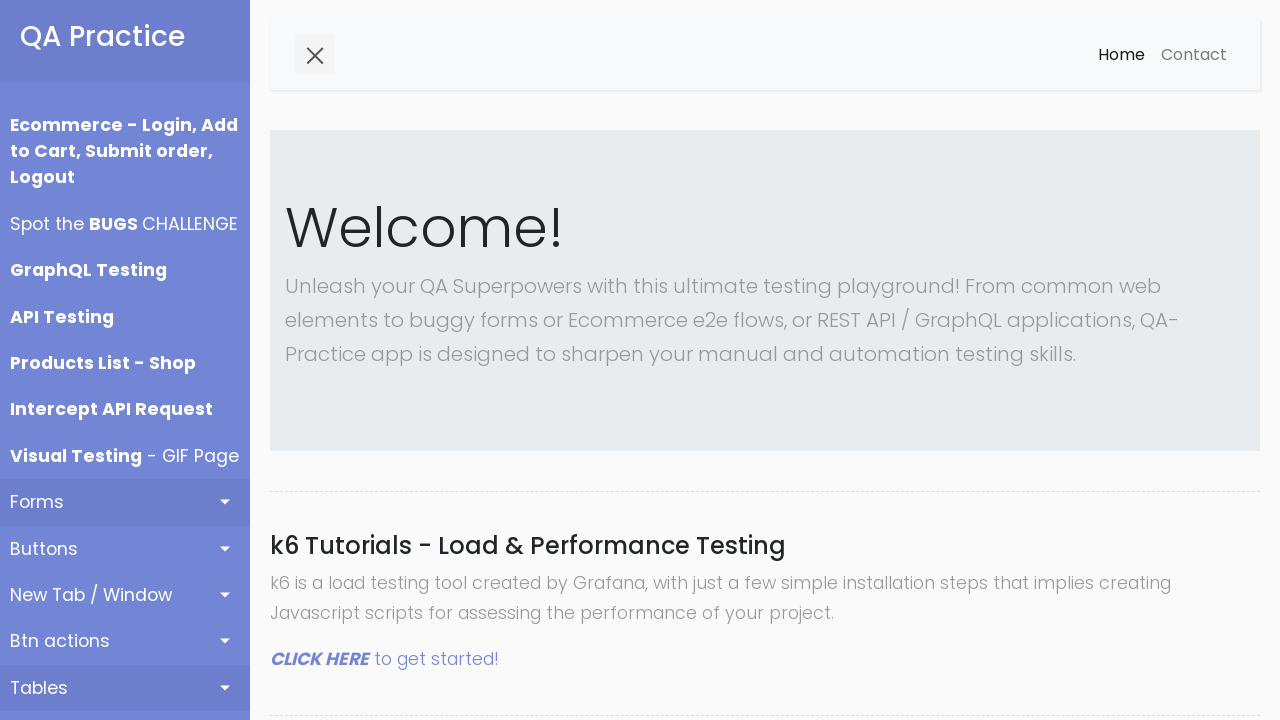

Clicked on the API Automation tutorial link at (320, 361) on (//em[contains(text(),"CLICK HERE")])[3]
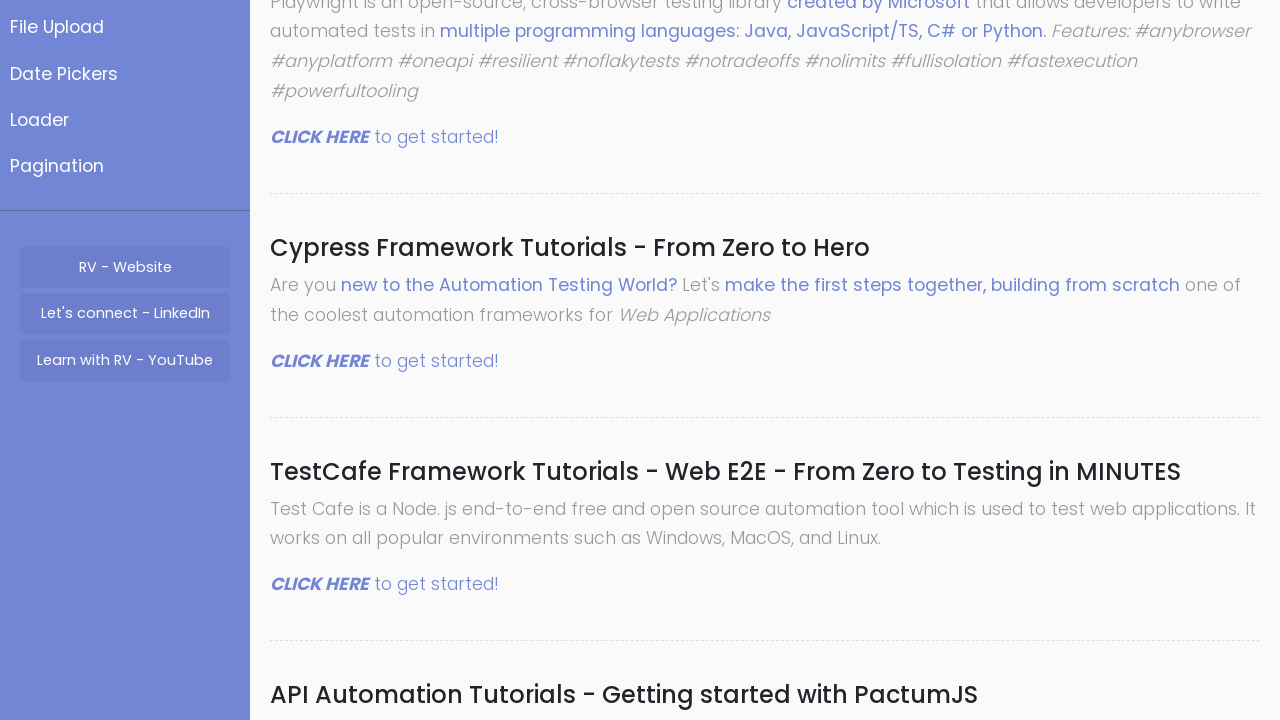

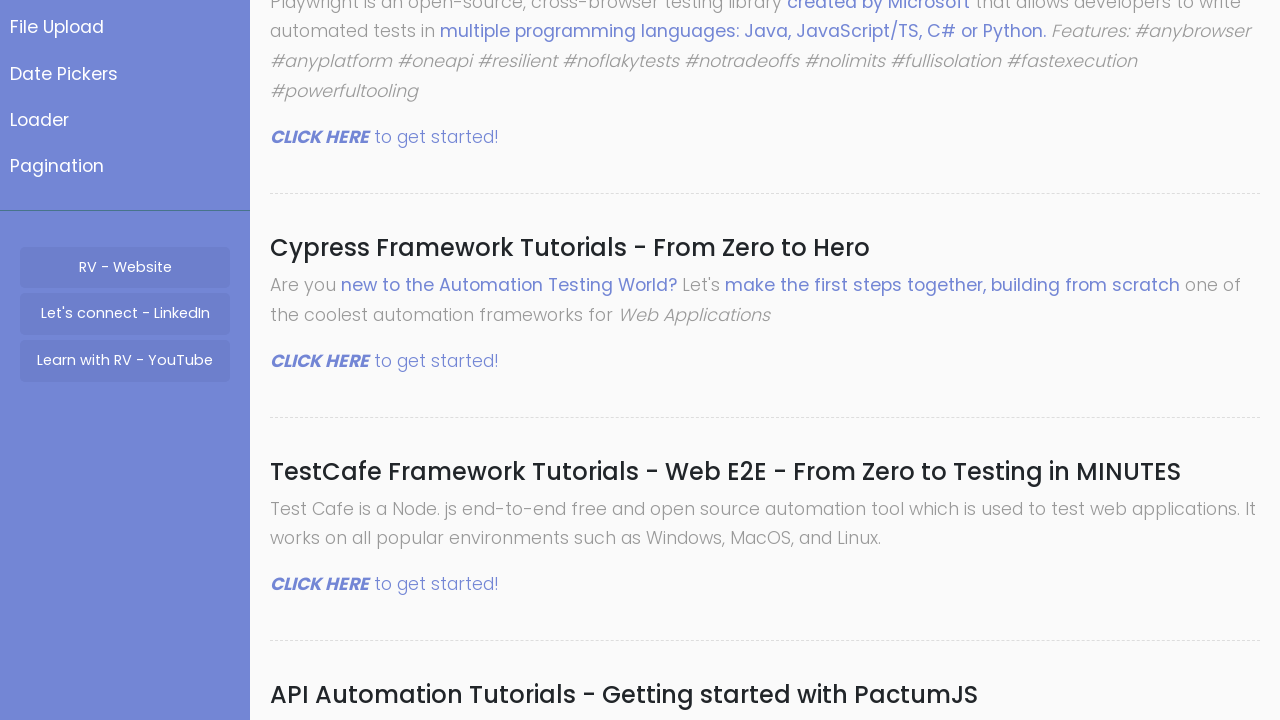